Tests page scrolling functionality by scrolling the main window and a table element, then verifies that the sum of values in the 4th column of the table equals the displayed total amount.

Starting URL: https://rahulshettyacademy.com/AutomationPractice/

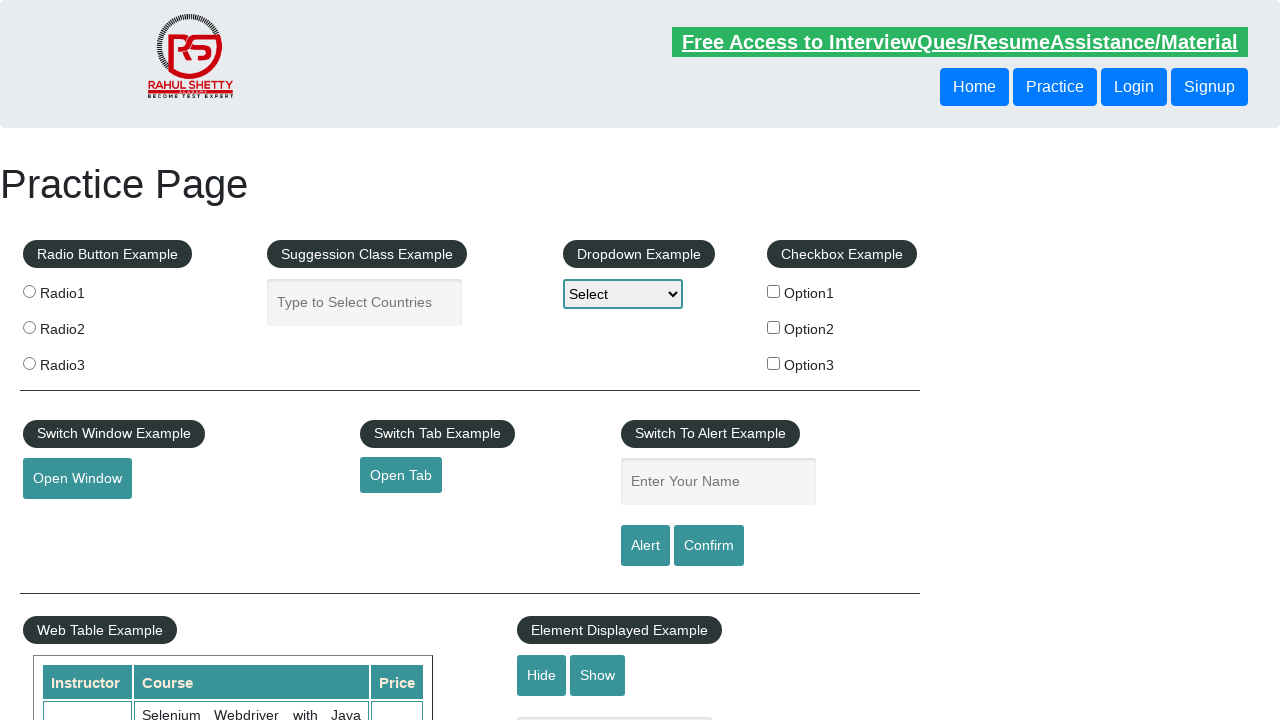

Scrolled main window down by 500 pixels
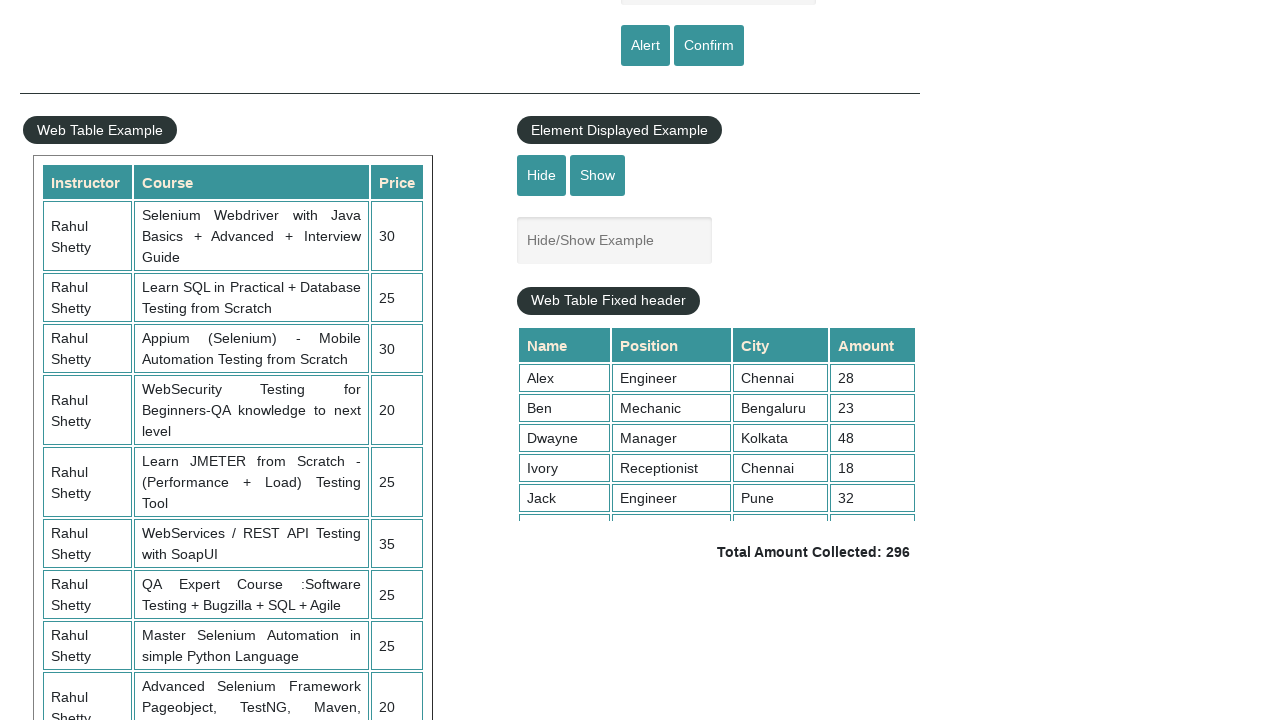

Waited 2000ms for page to settle after scroll
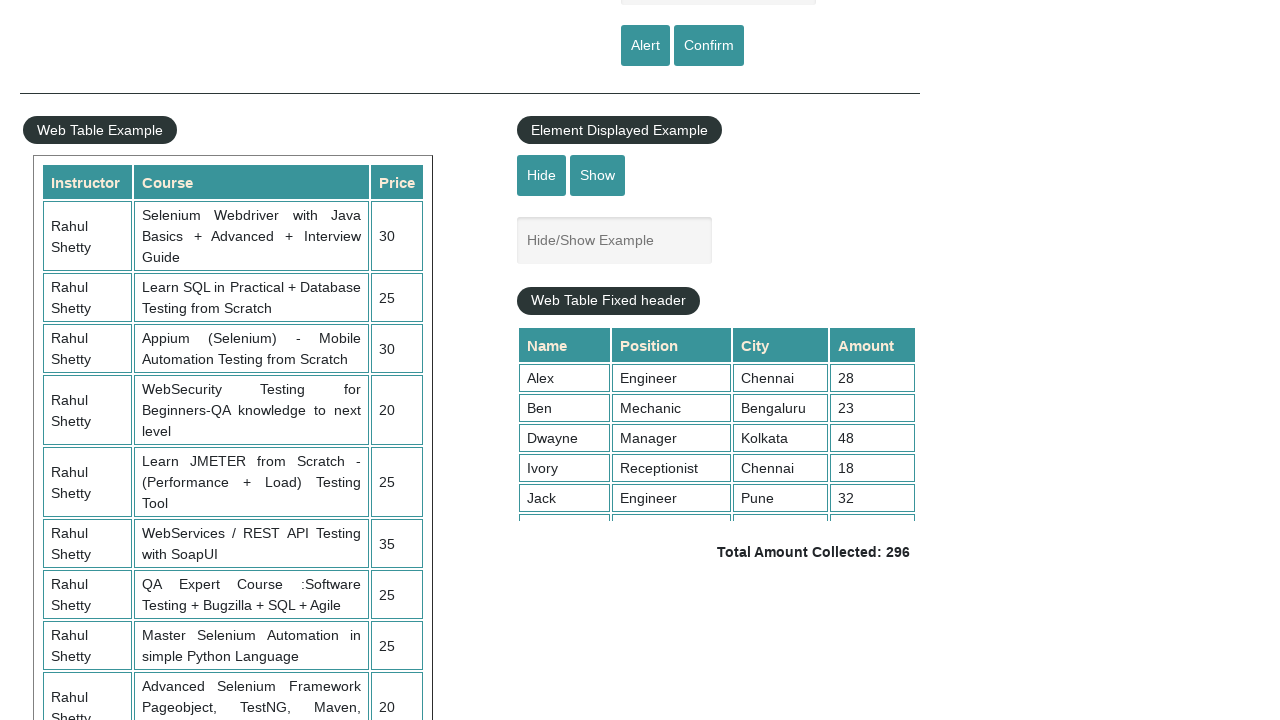

Scrolled table container down by 5000 pixels to reveal all rows
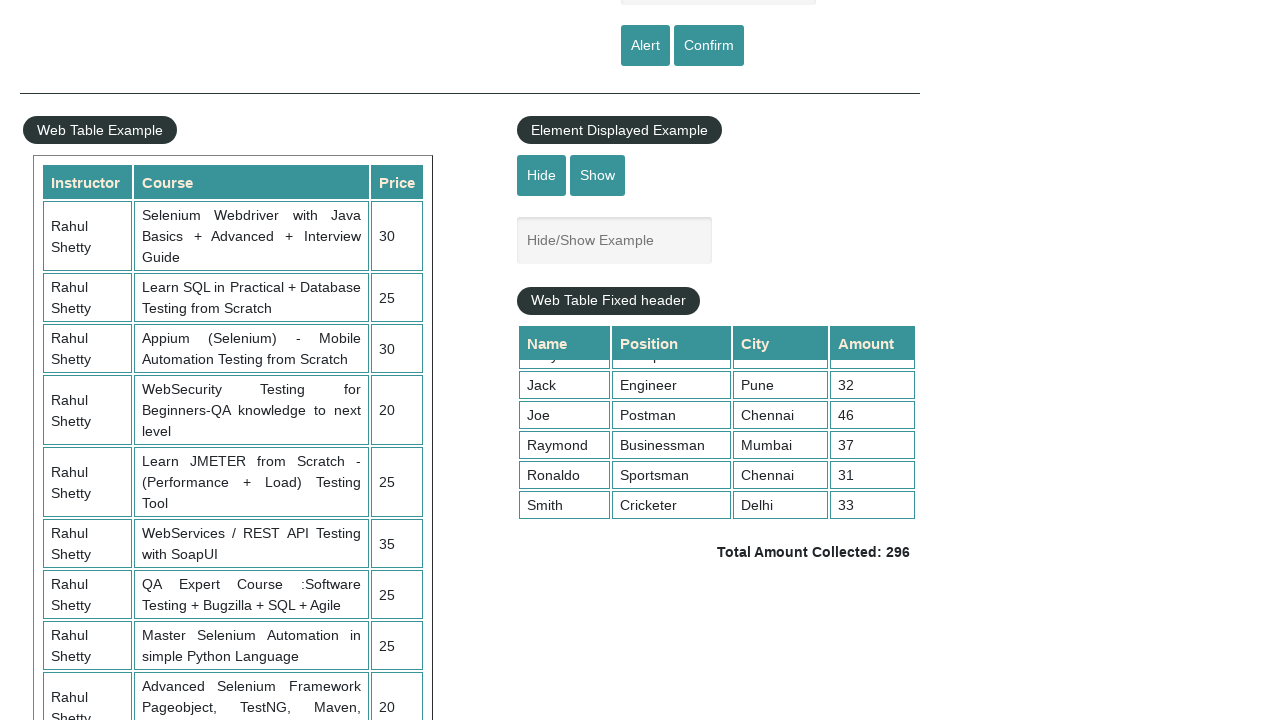

Waited 1000ms for table scroll to complete
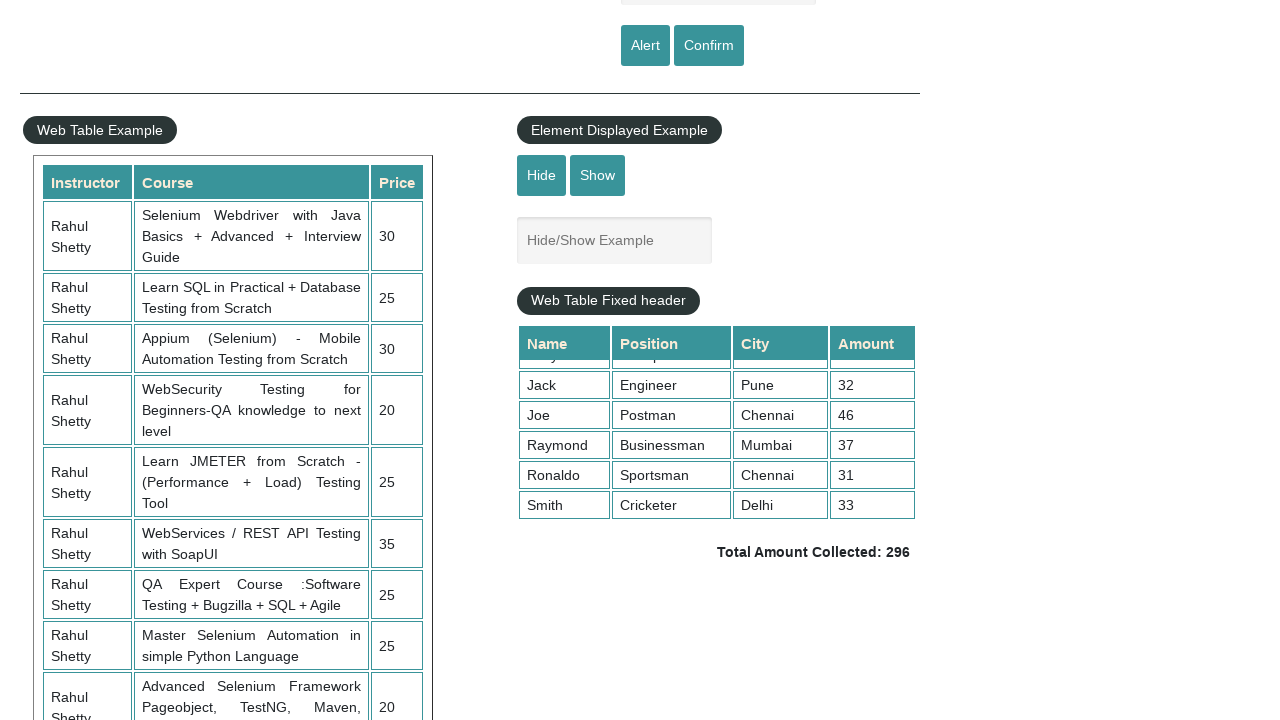

Retrieved all cells from the 4th column of the table
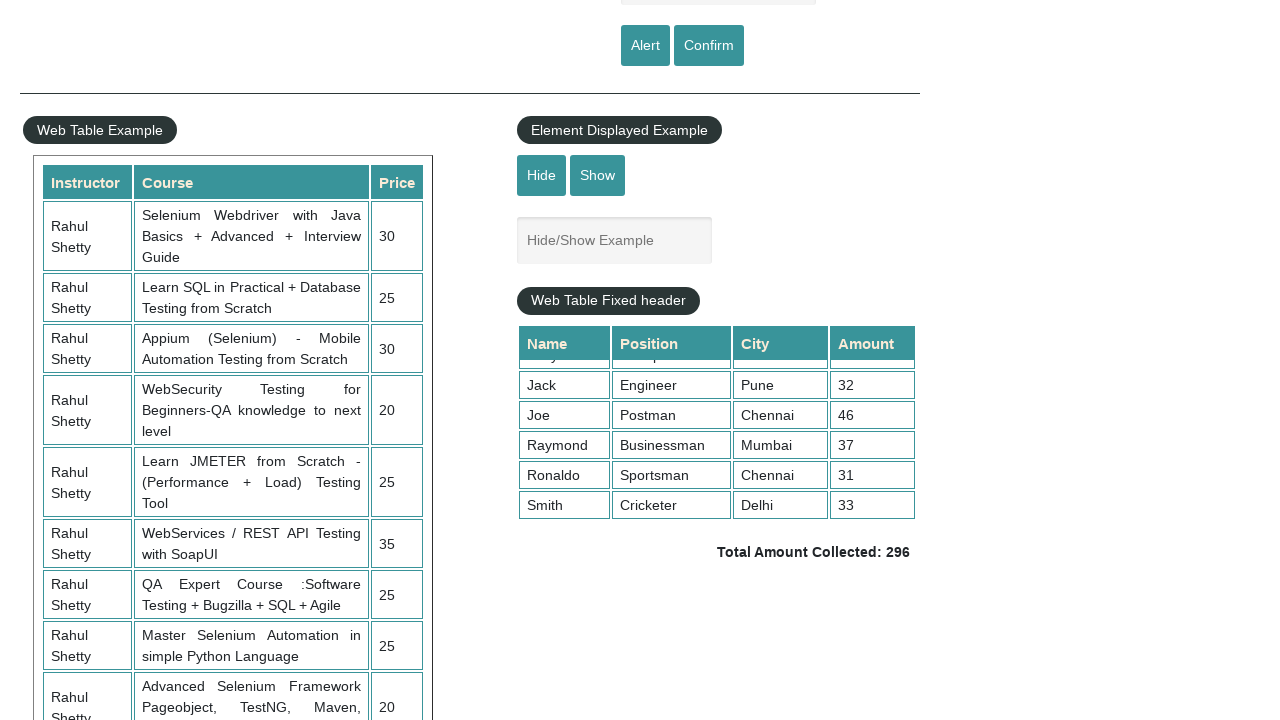

Calculated sum of 4th column values: 296
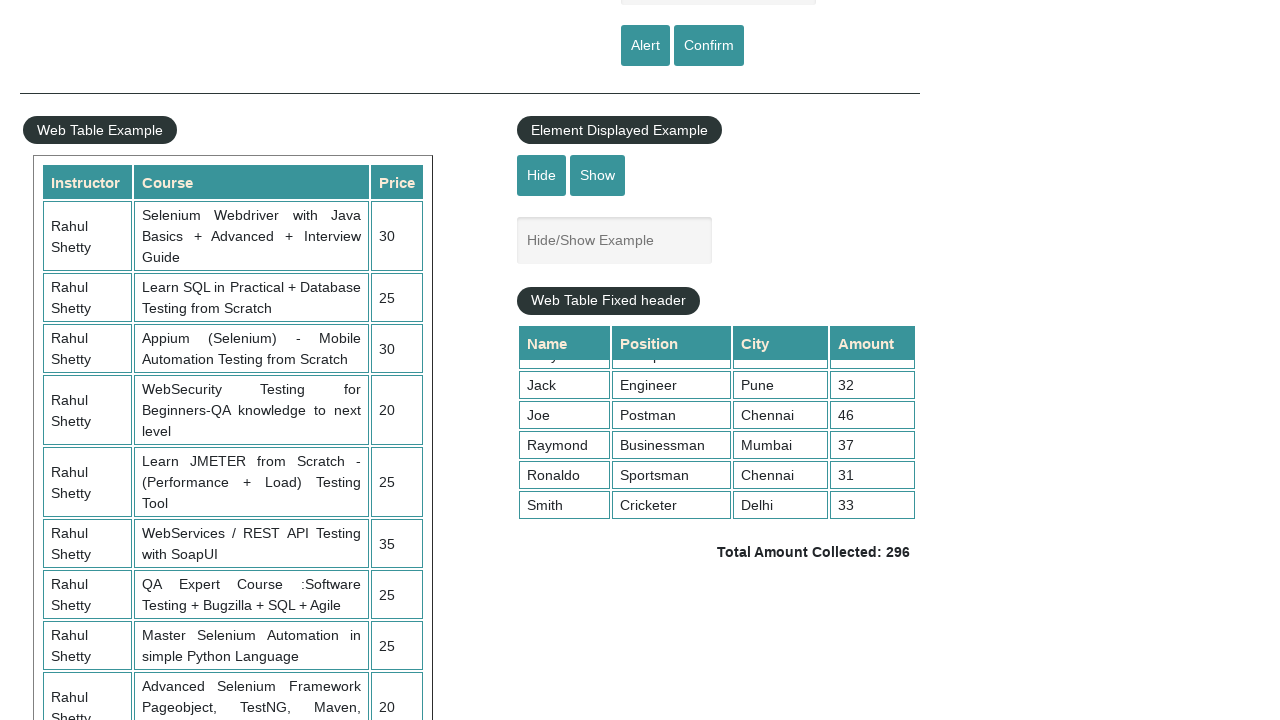

Retrieved displayed total amount element text
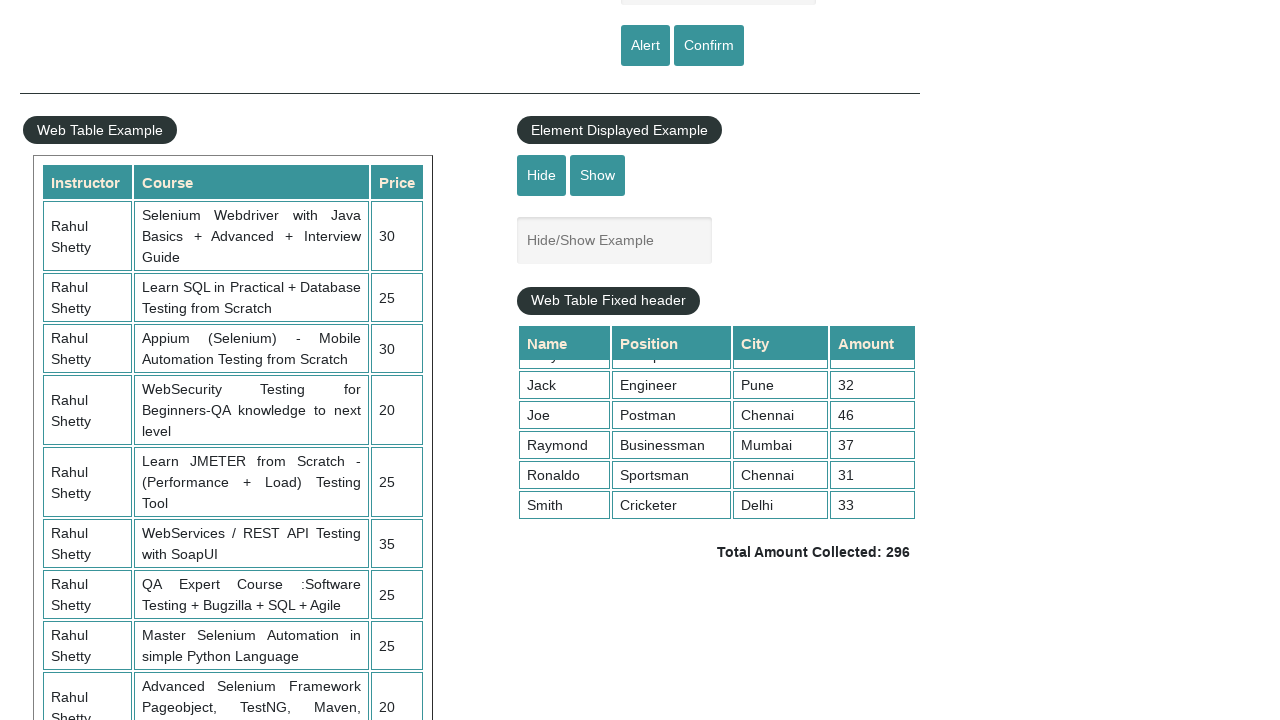

Parsed displayed total amount: 296
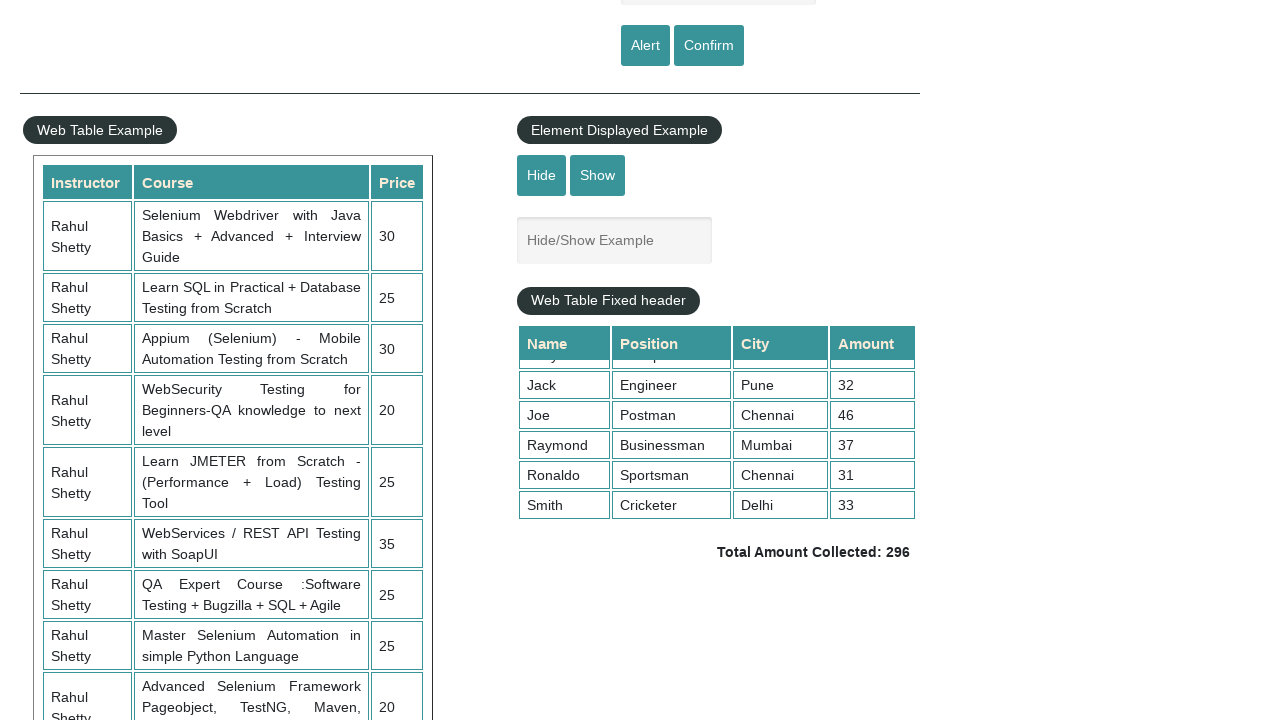

Verified calculated sum (296) equals displayed total (296)
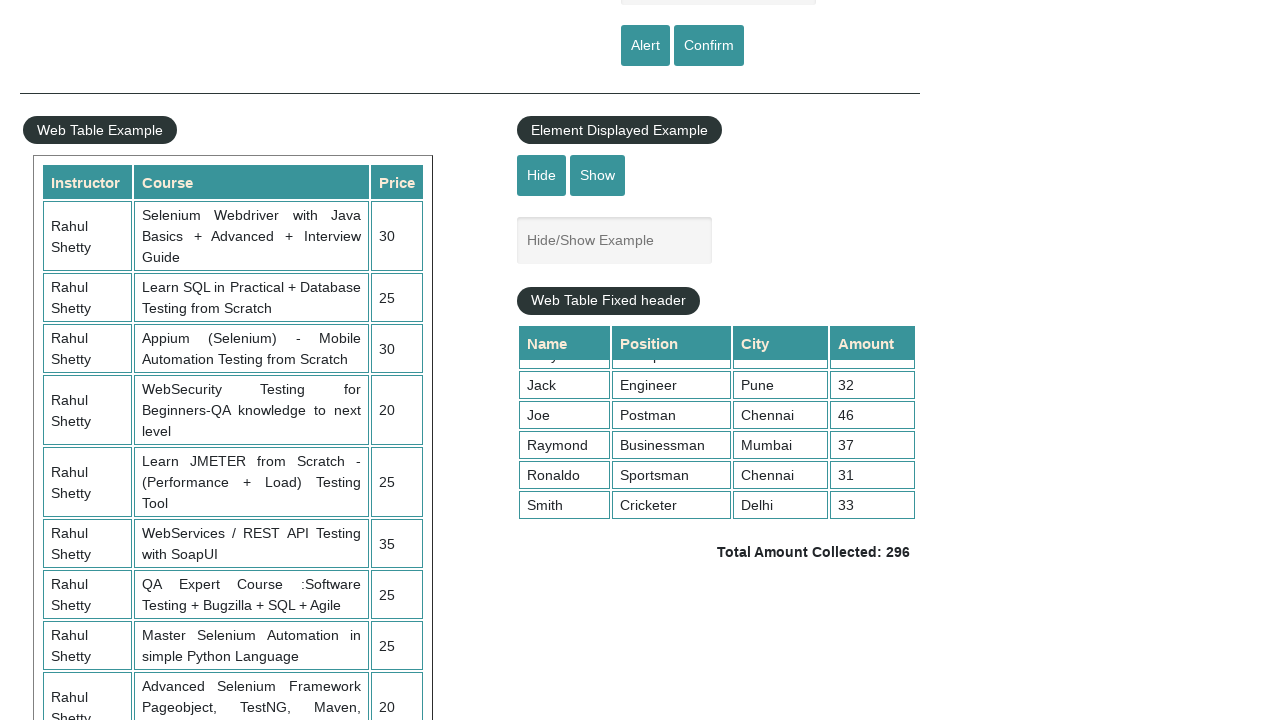

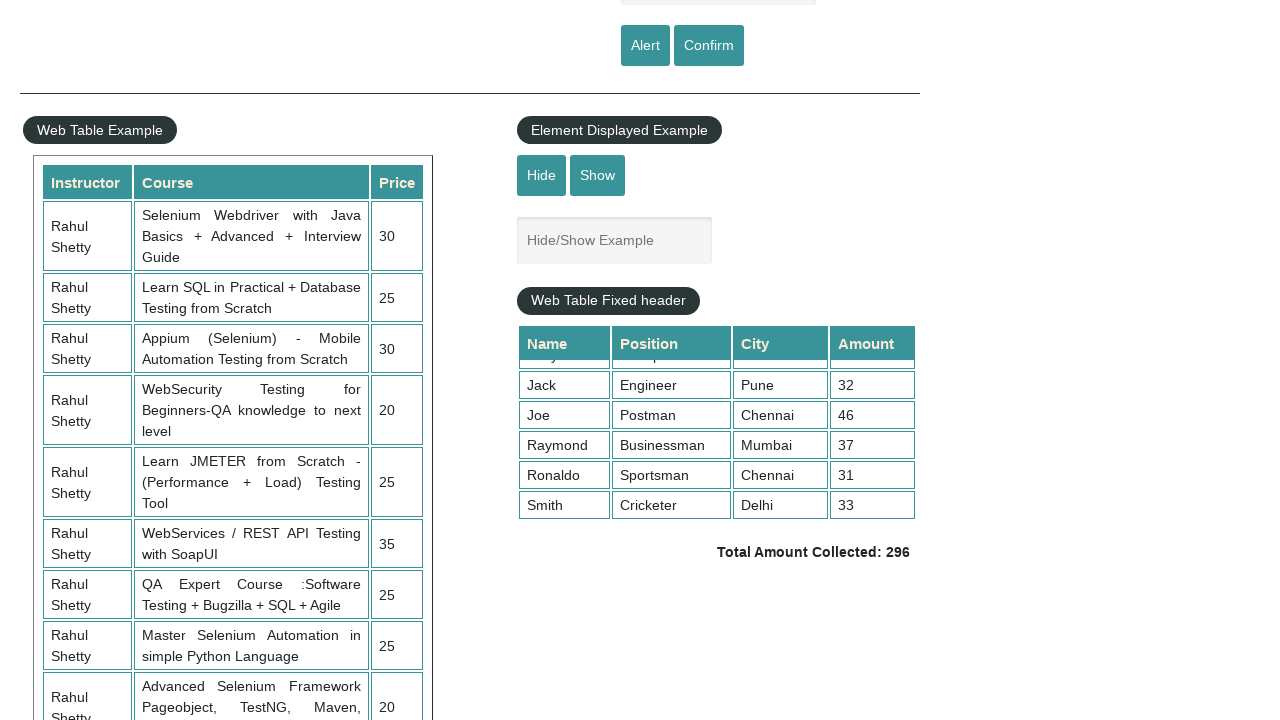